Navigates to Open Library's languages page and verifies that Tamil language books are listed with their book count displayed.

Starting URL: https://openlibrary.org/languages

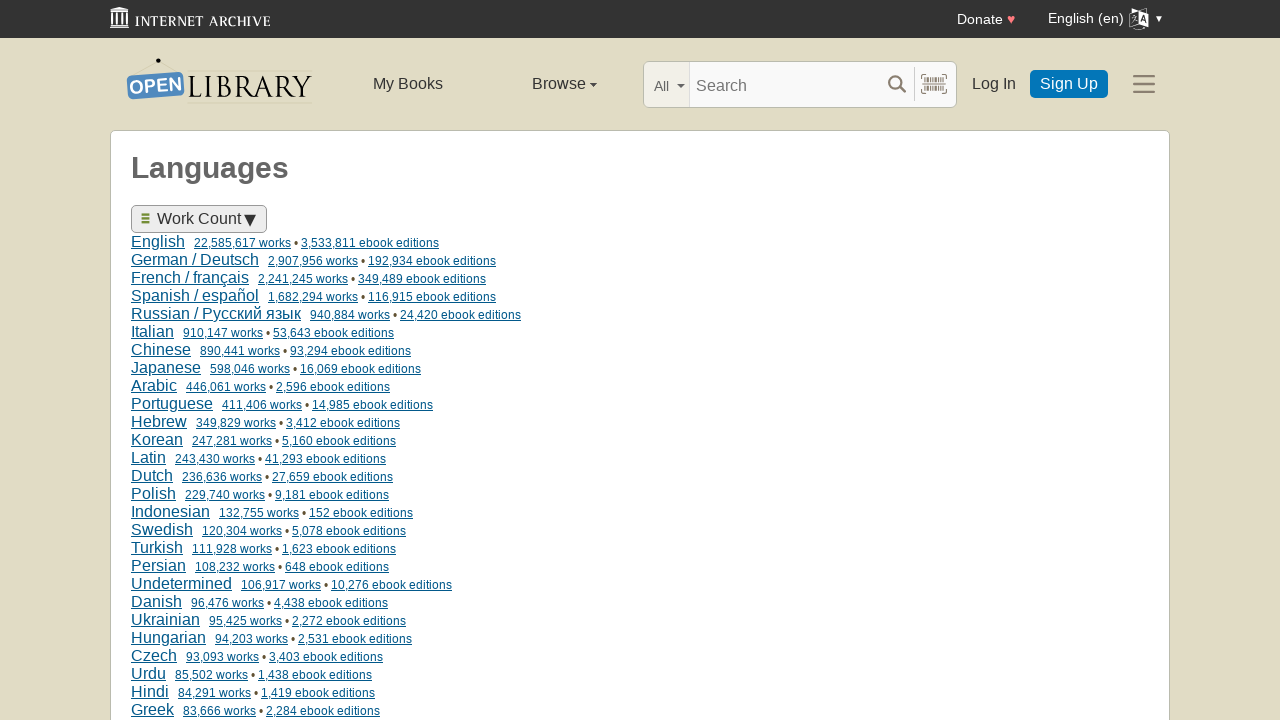

Subject list loaded on languages page
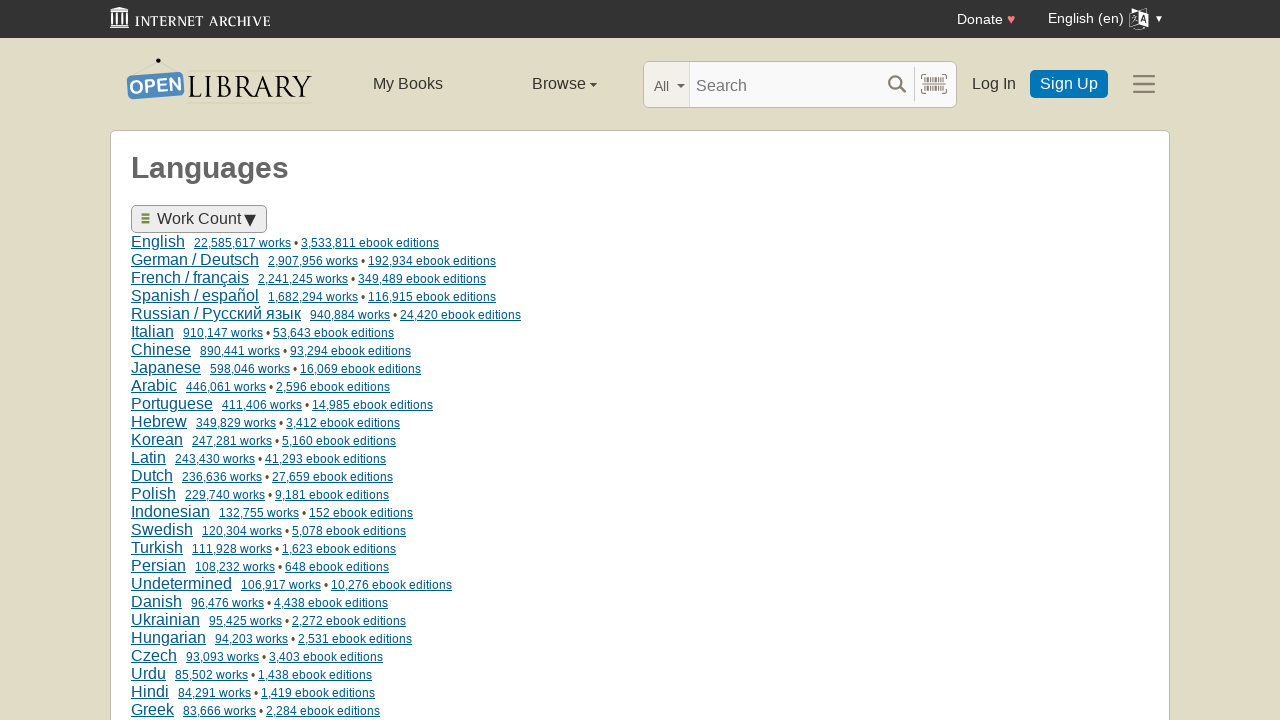

Subject list items are present
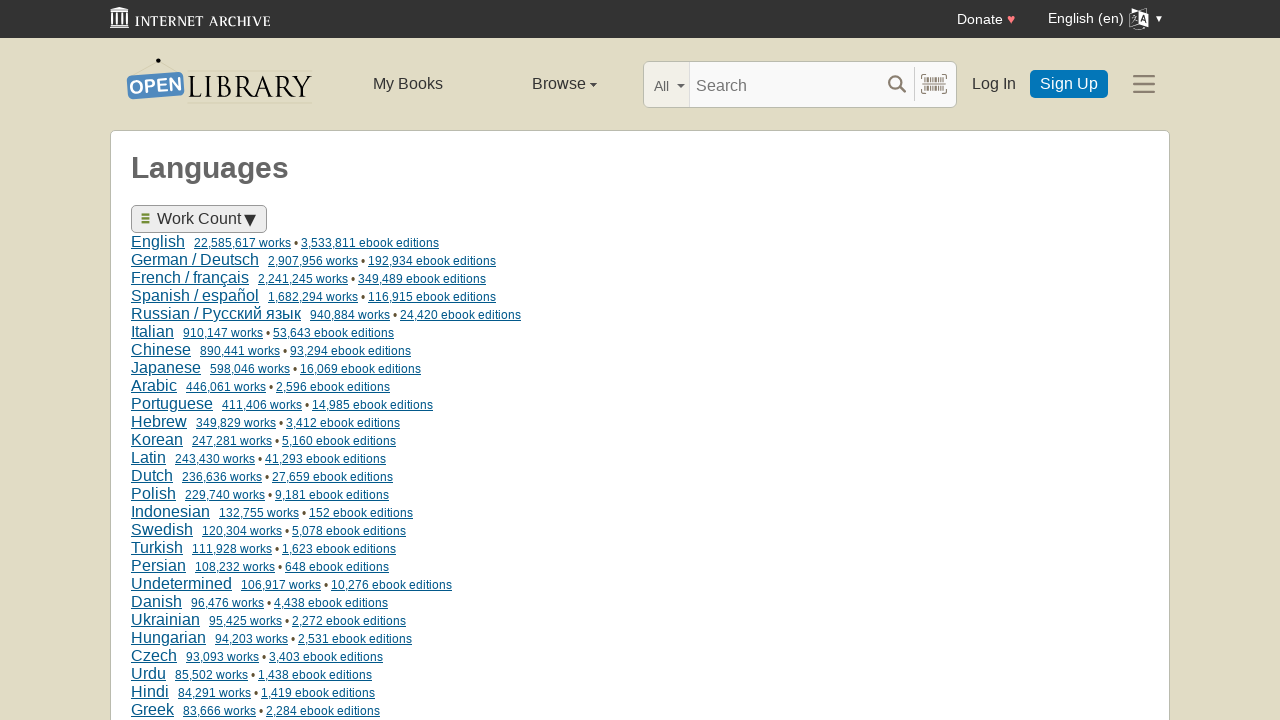

Tamil language link found and visible
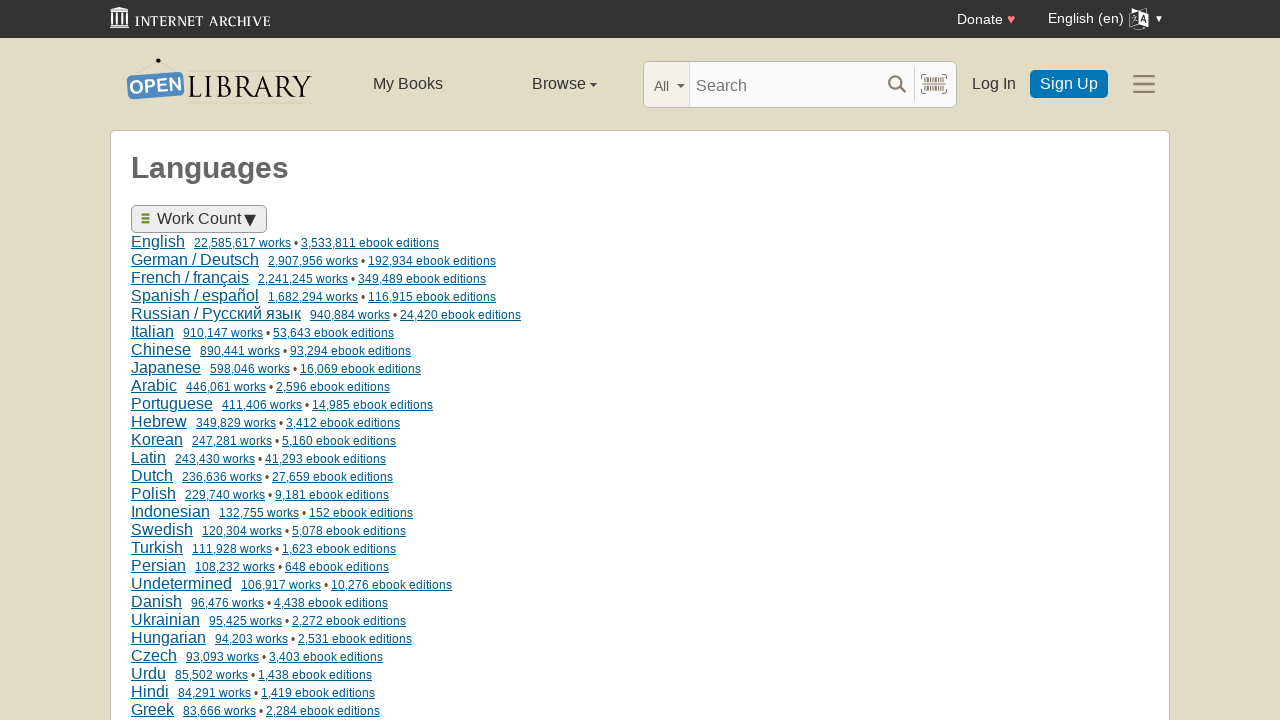

Clicked on Tamil language link at (150, 360) on .subjectList li a >> internal:has-text="Tamil"i
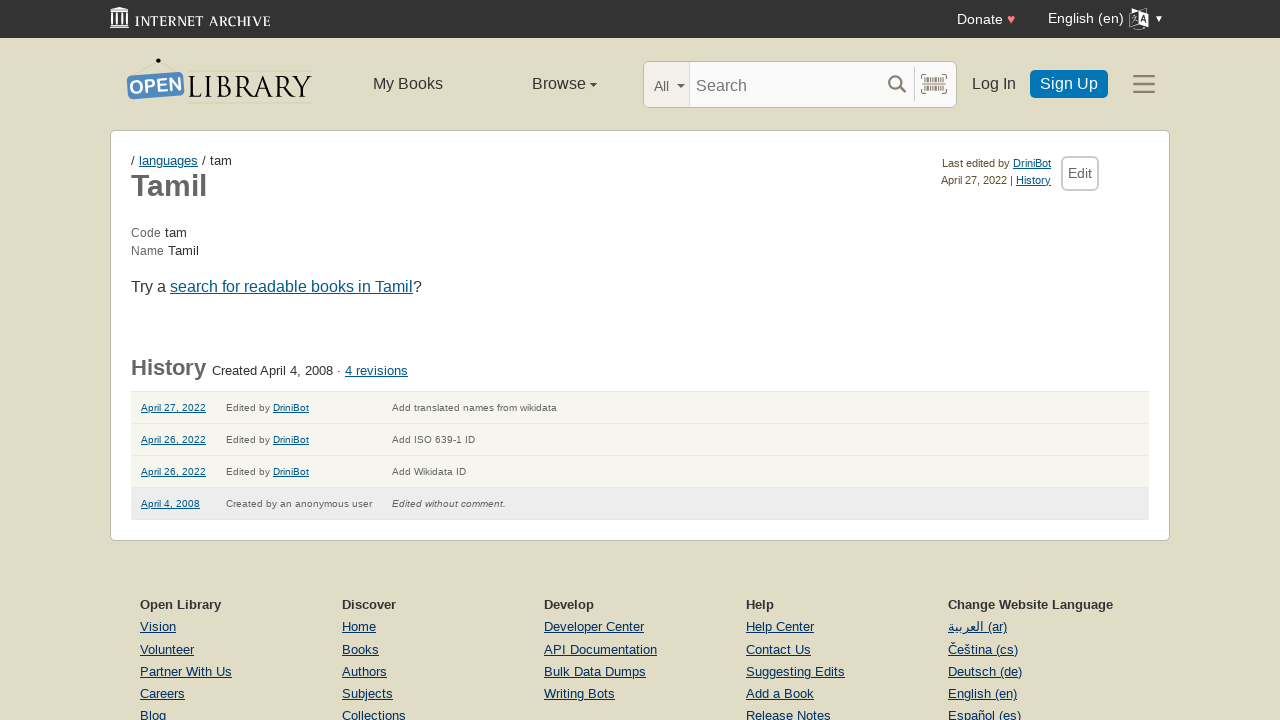

Tamil books page loaded with heading element
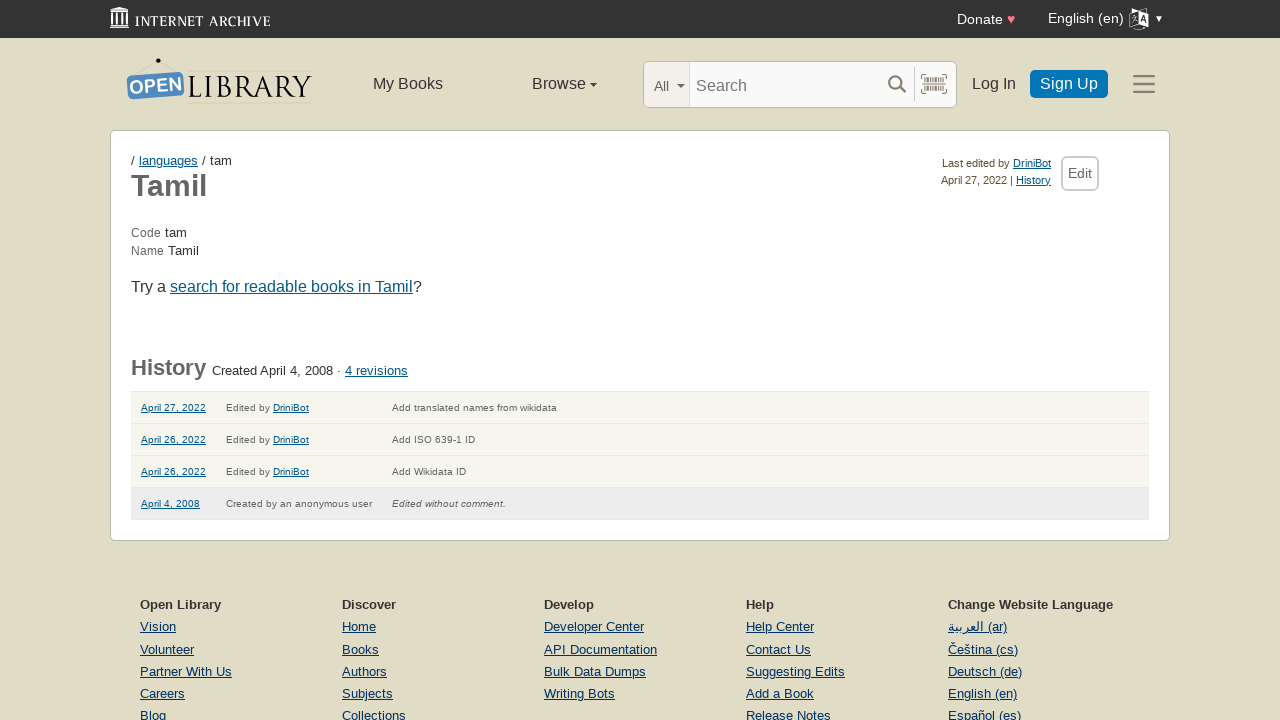

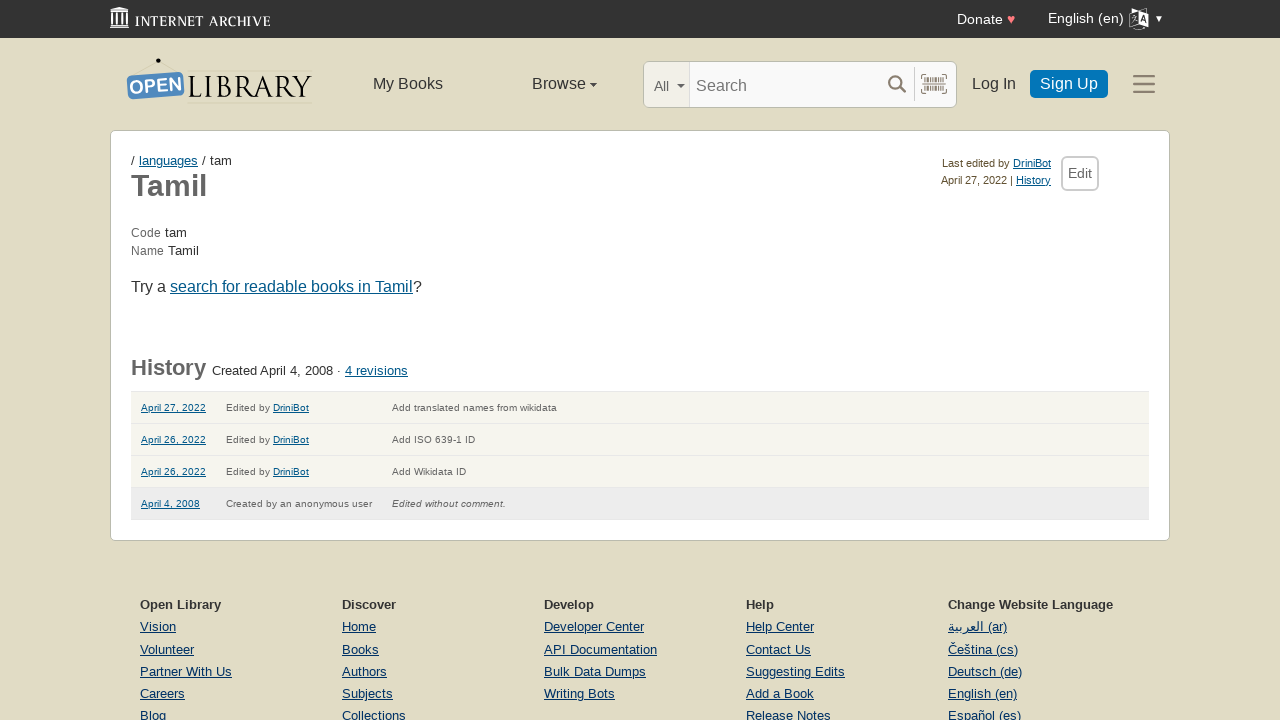